Navigates to the OrangeHRM demo site and verifies the page loads successfully

Starting URL: https://opensource-demo.orangehrmlive.com/

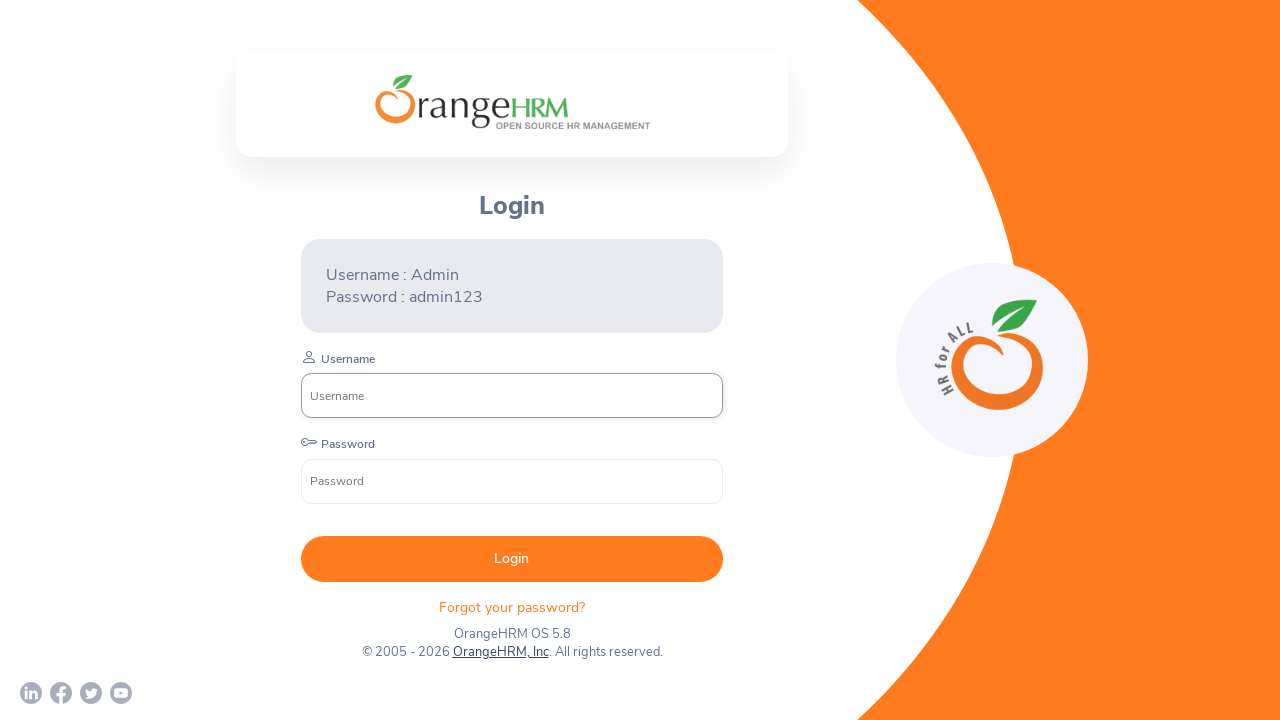

Page DOM content loaded successfully
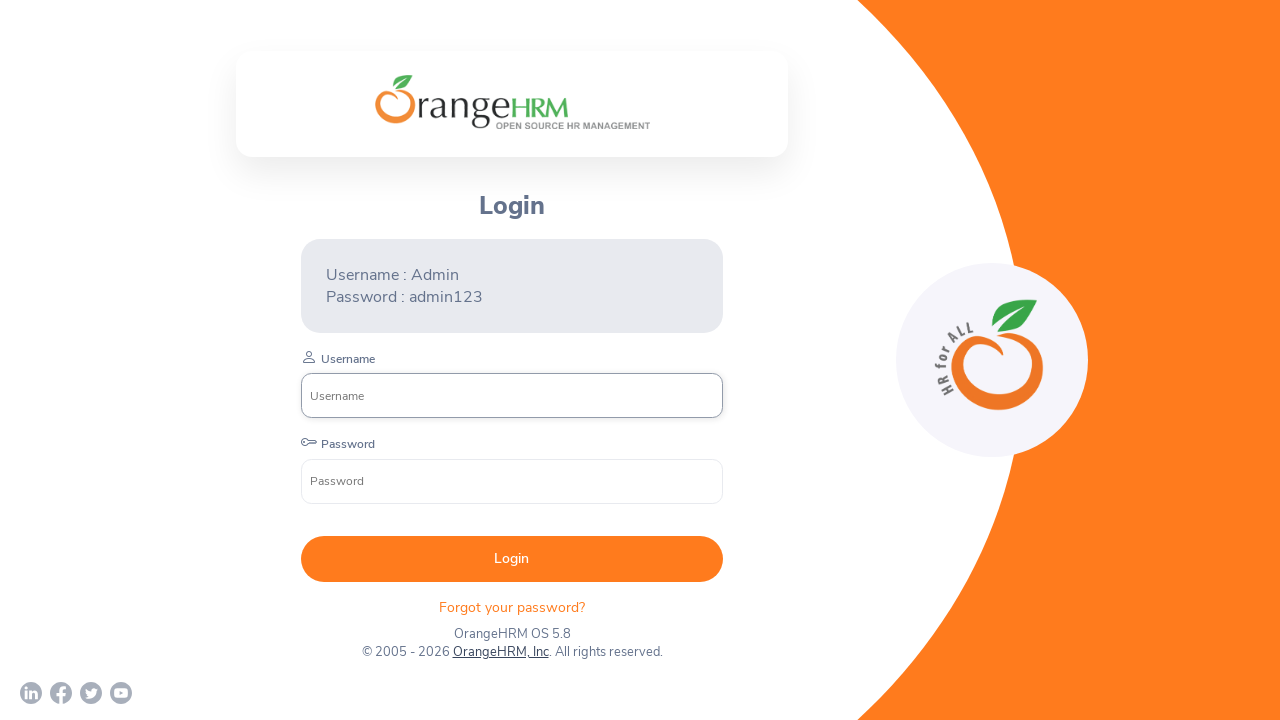

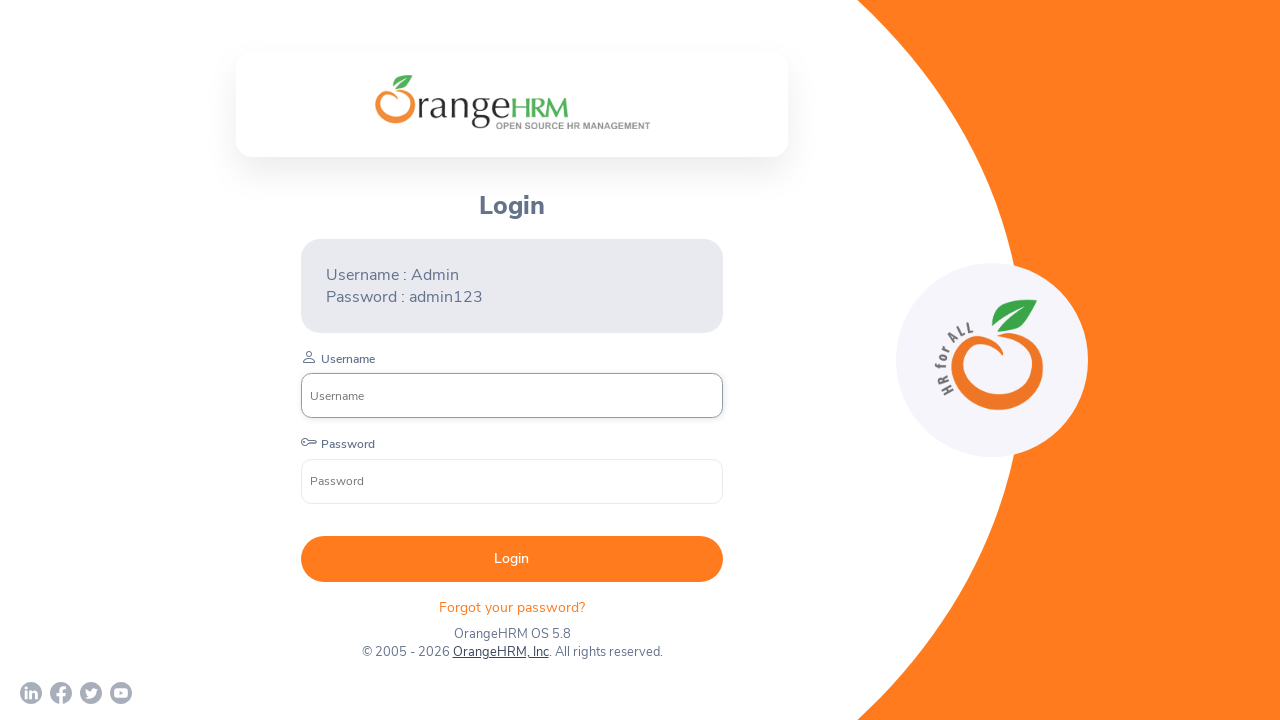